Clicks the "Get started" link on the Playwright homepage and verifies navigation to the installation page

Starting URL: https://playwright.dev/

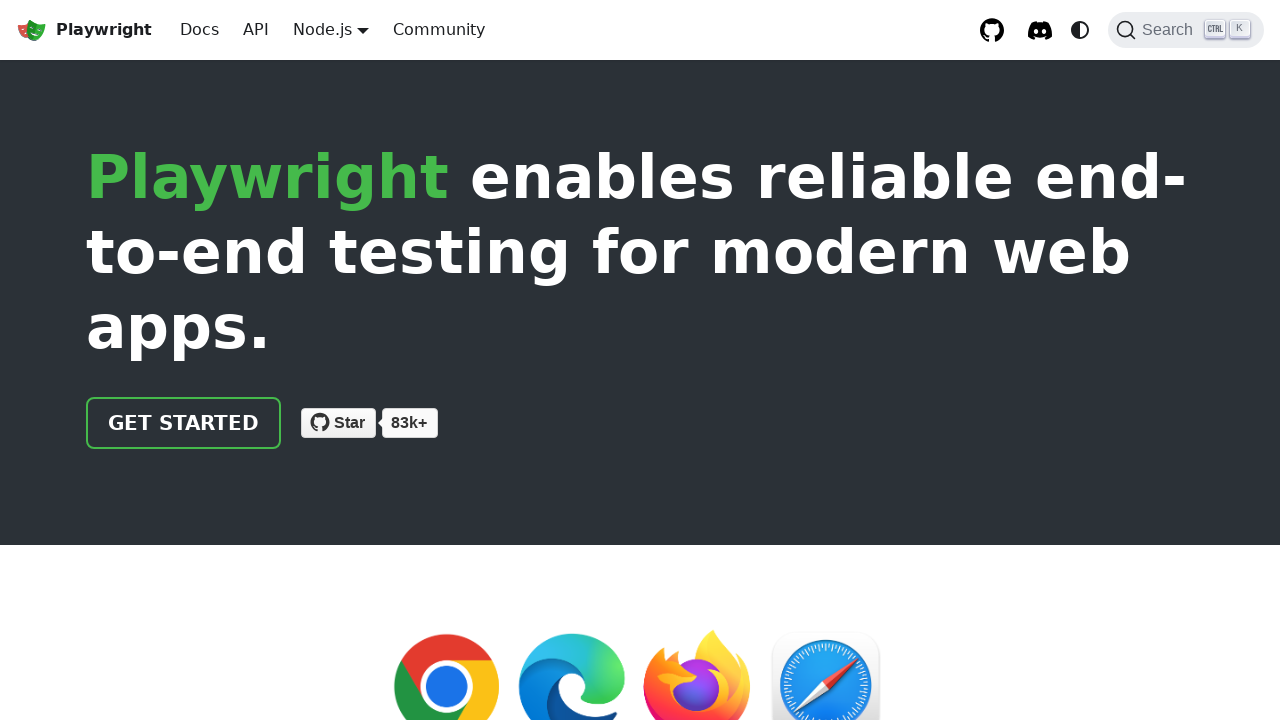

Clicked the 'Get started' link on Playwright homepage at (184, 423) on internal:role=link[name="Get started"i]
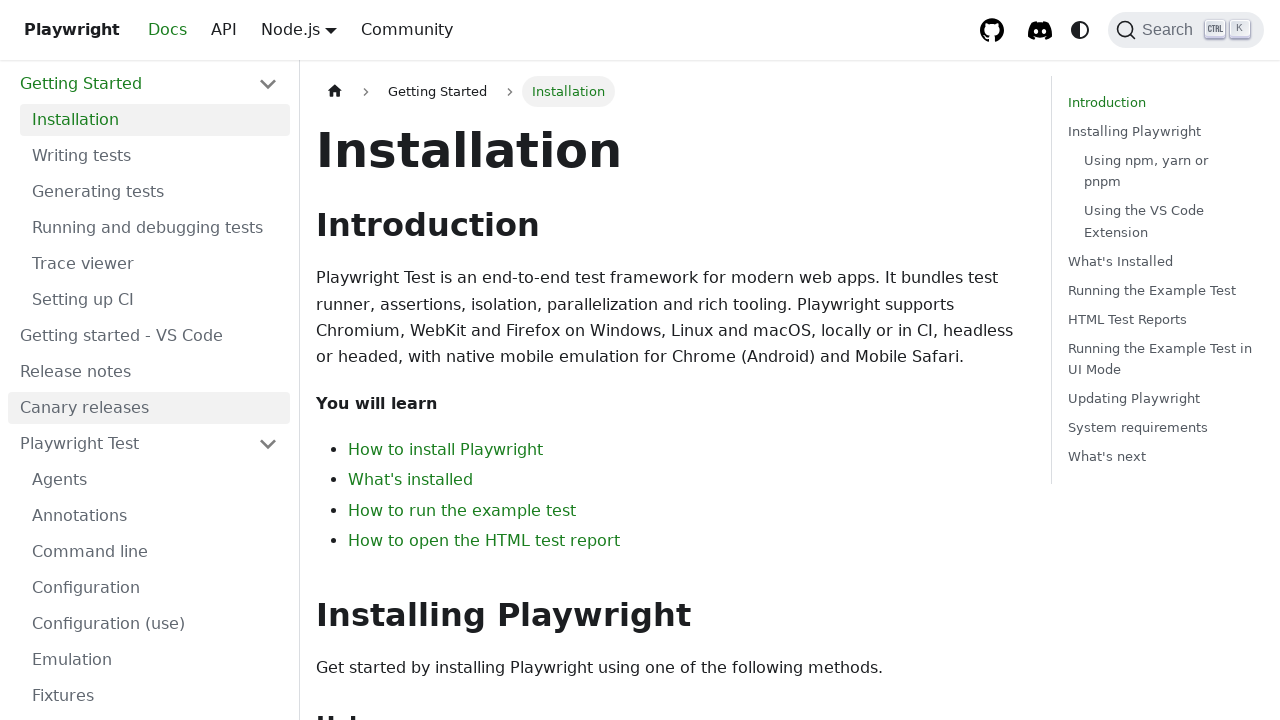

Navigation to installation page completed (DOM content loaded)
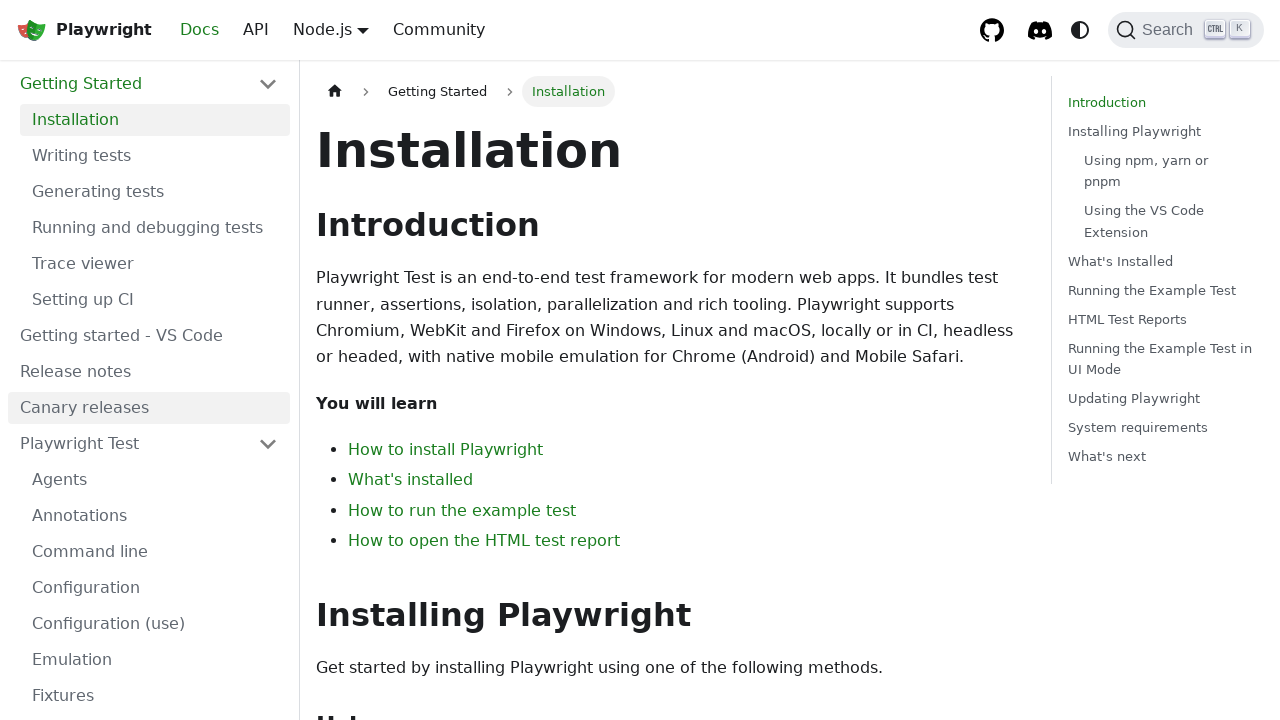

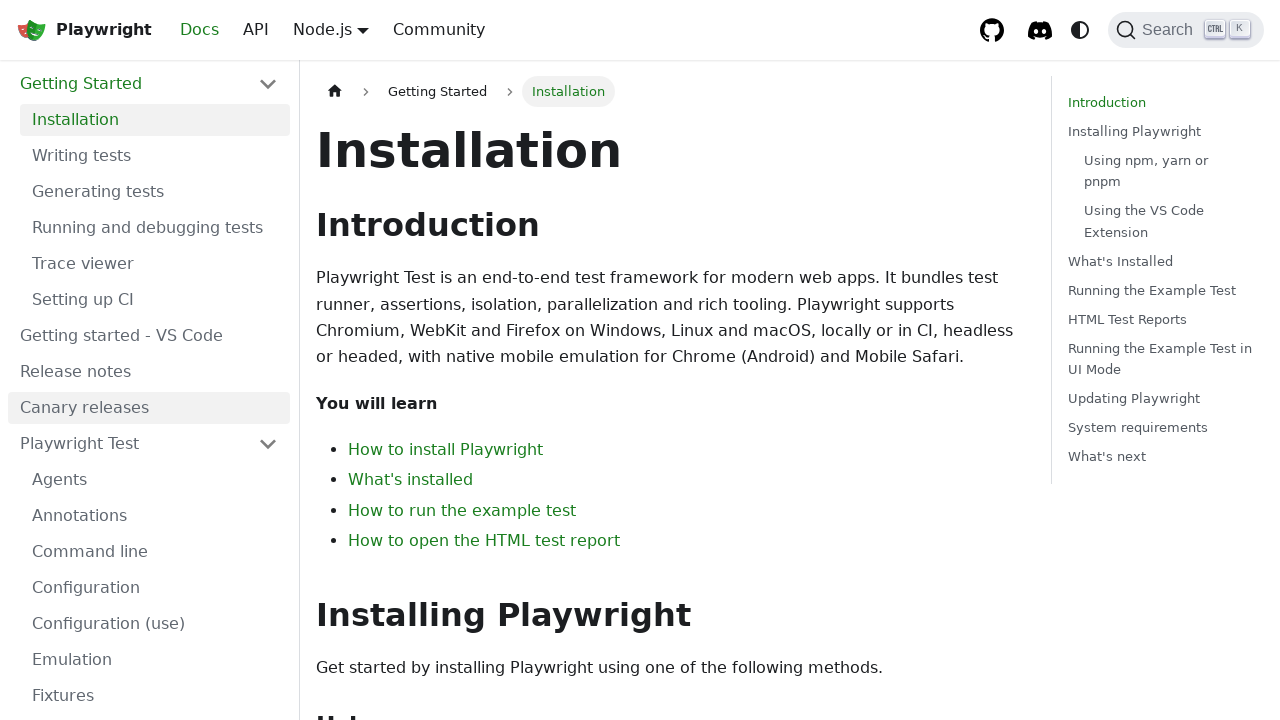